Tests waiting for loading bar to disappear by clicking Start button and waiting for the loading indicator to become invisible

Starting URL: https://the-internet.herokuapp.com/dynamic_loading/2

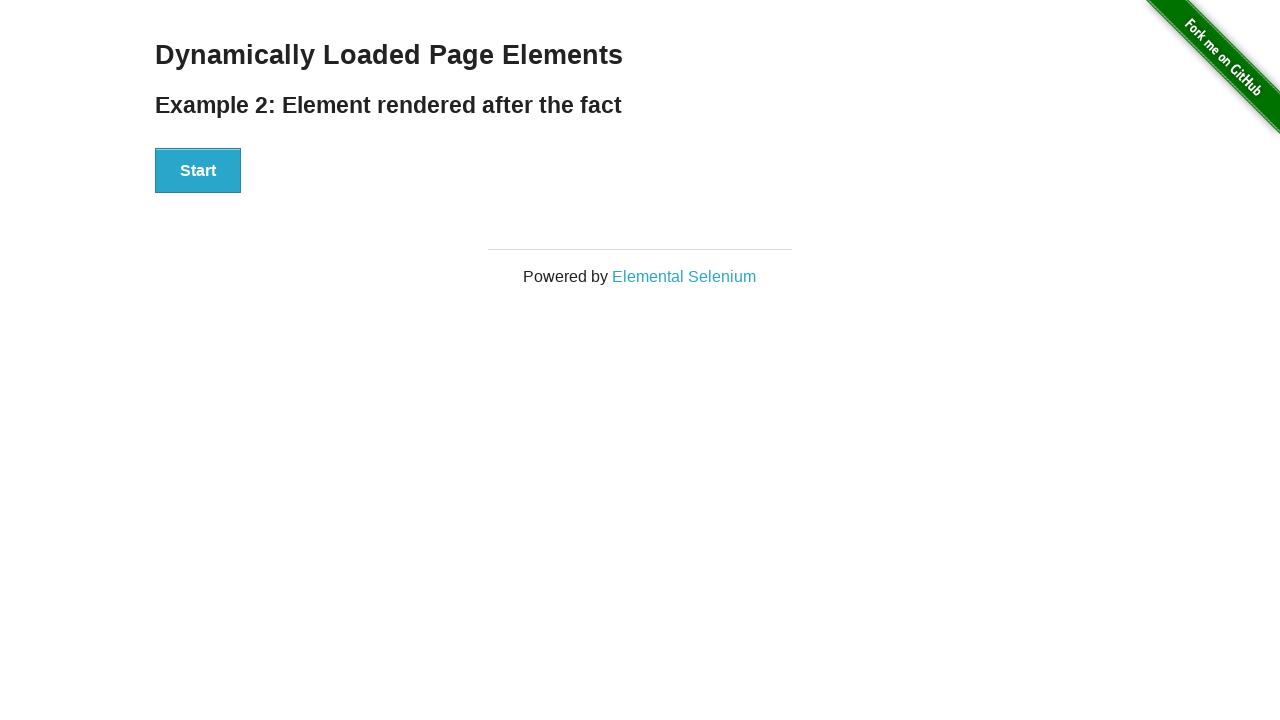

Clicked Start button to initiate loading at (198, 171) on xpath=//button[contains(text(),'Start')]
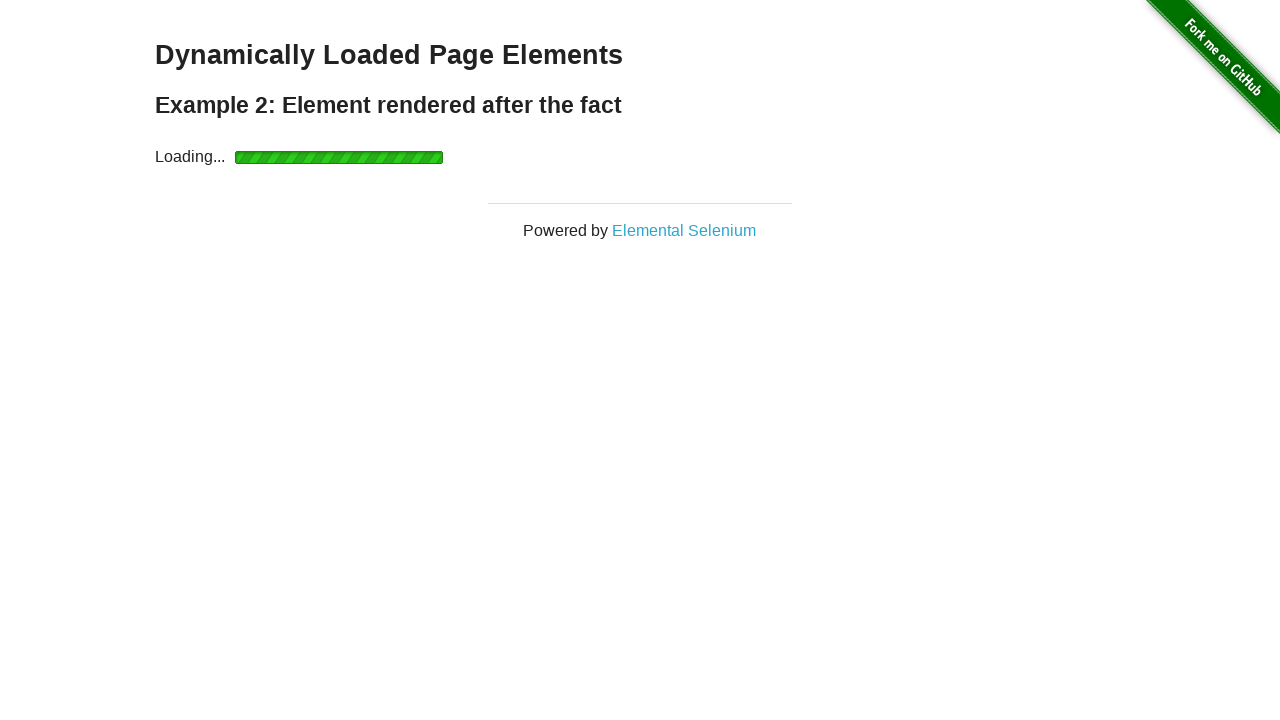

Loading indicator became invisible
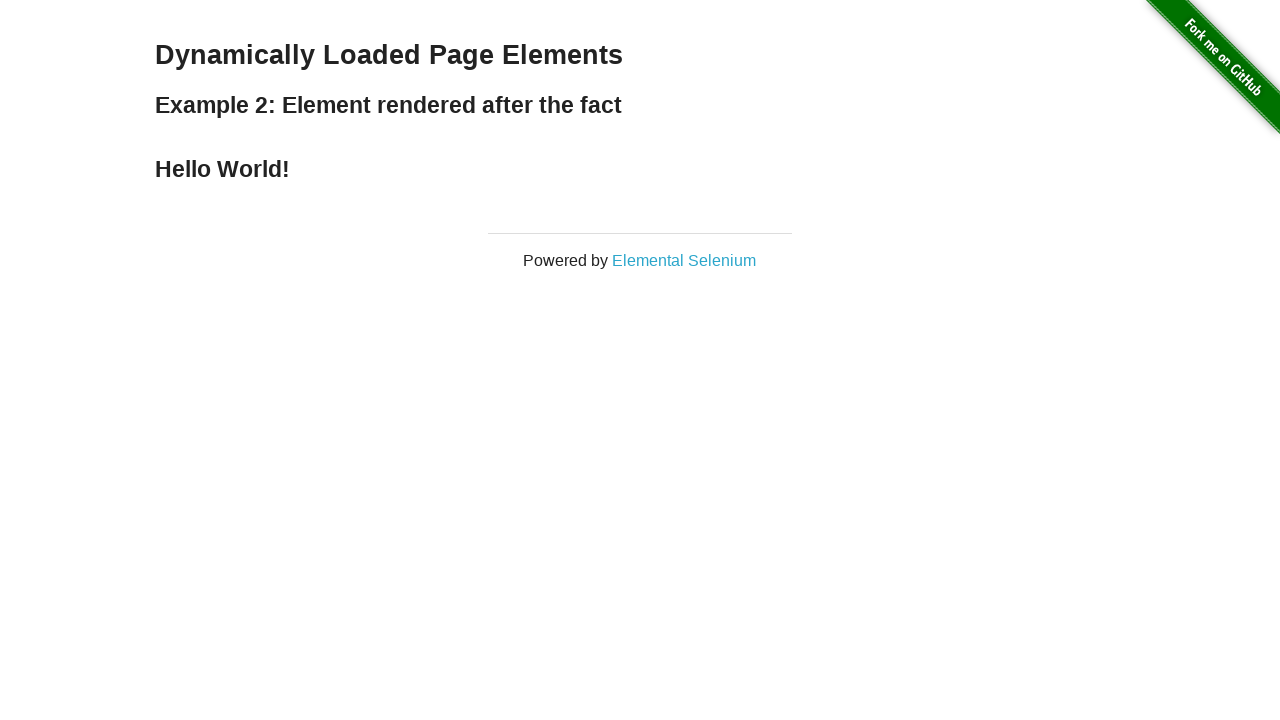

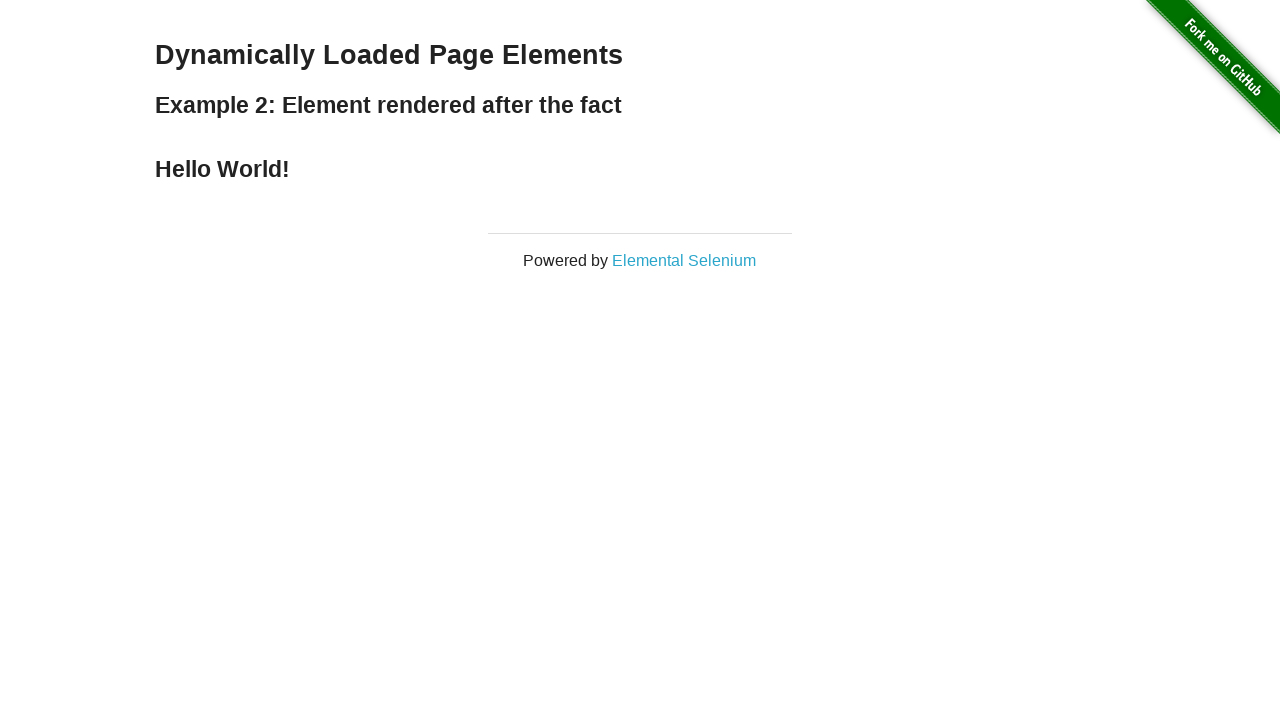